Tests the registration flow on ParaBank website by filling out all registration form fields and submitting to create a new account

Starting URL: https://parabank.parasoft.com/parabank/index.htm

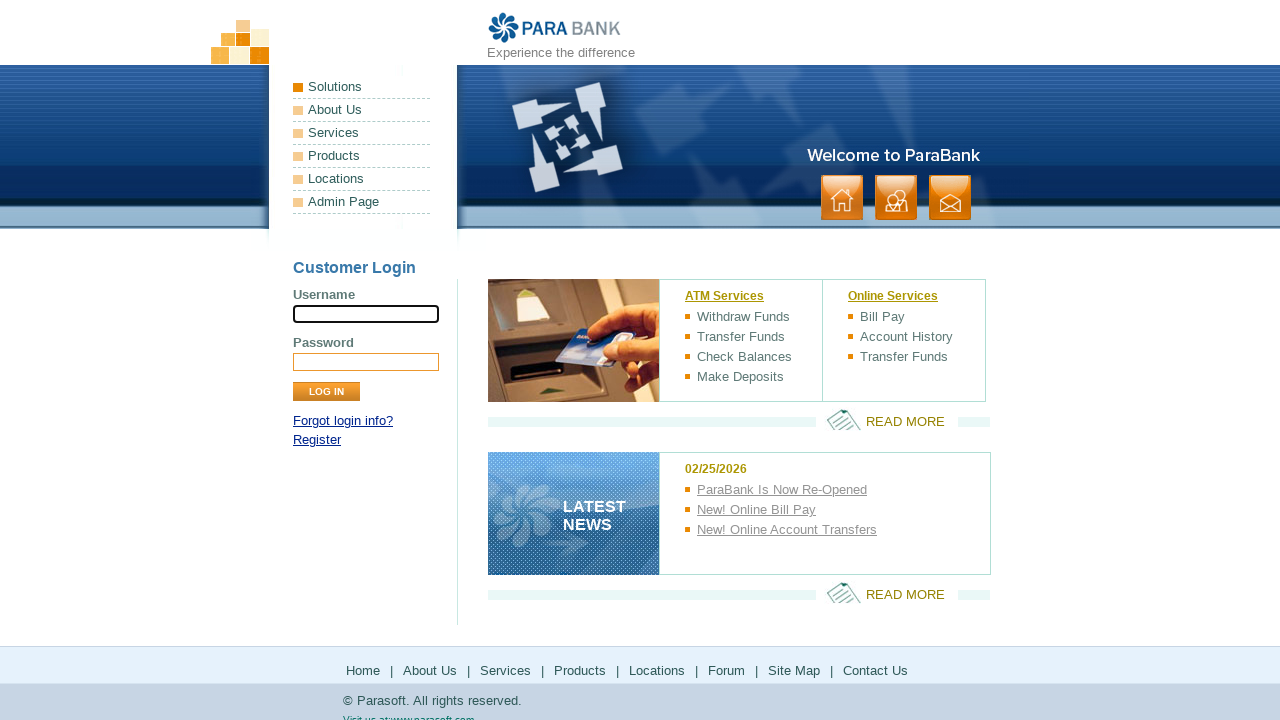

Clicked Register button to navigate to registration form at (317, 440) on text=Register
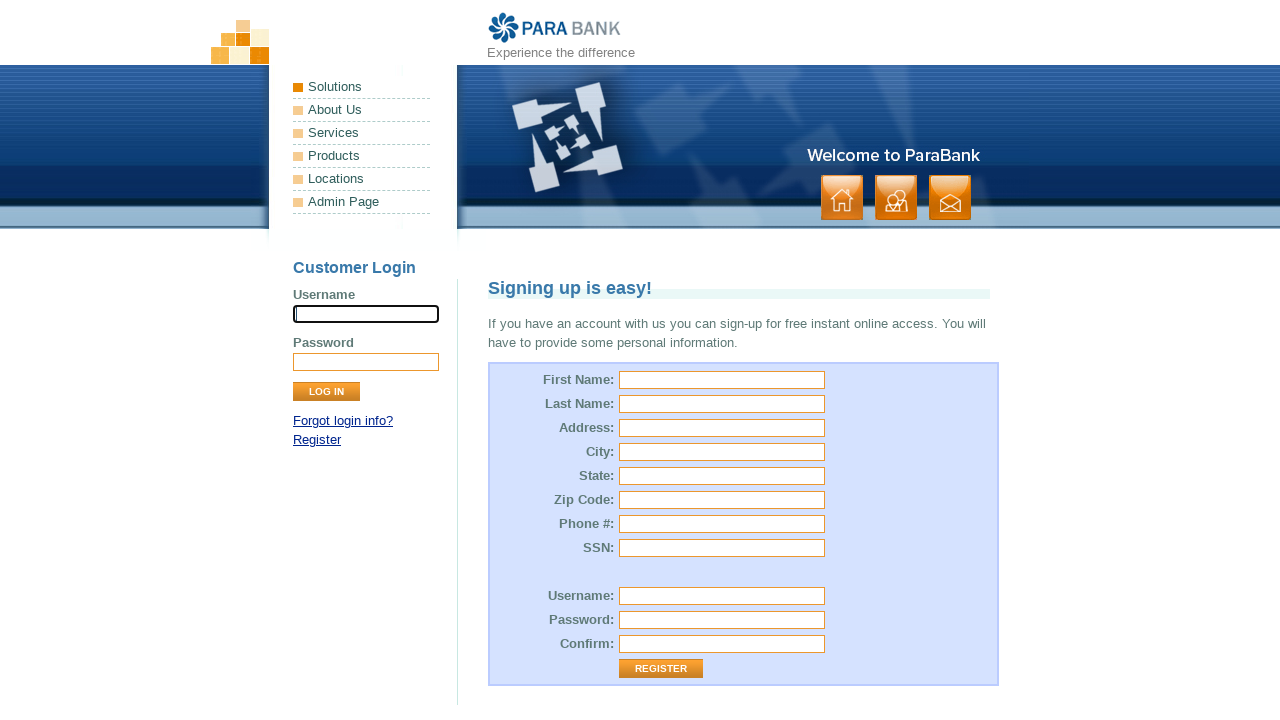

Filled first name field with 'John' on input[name='customer.firstName']
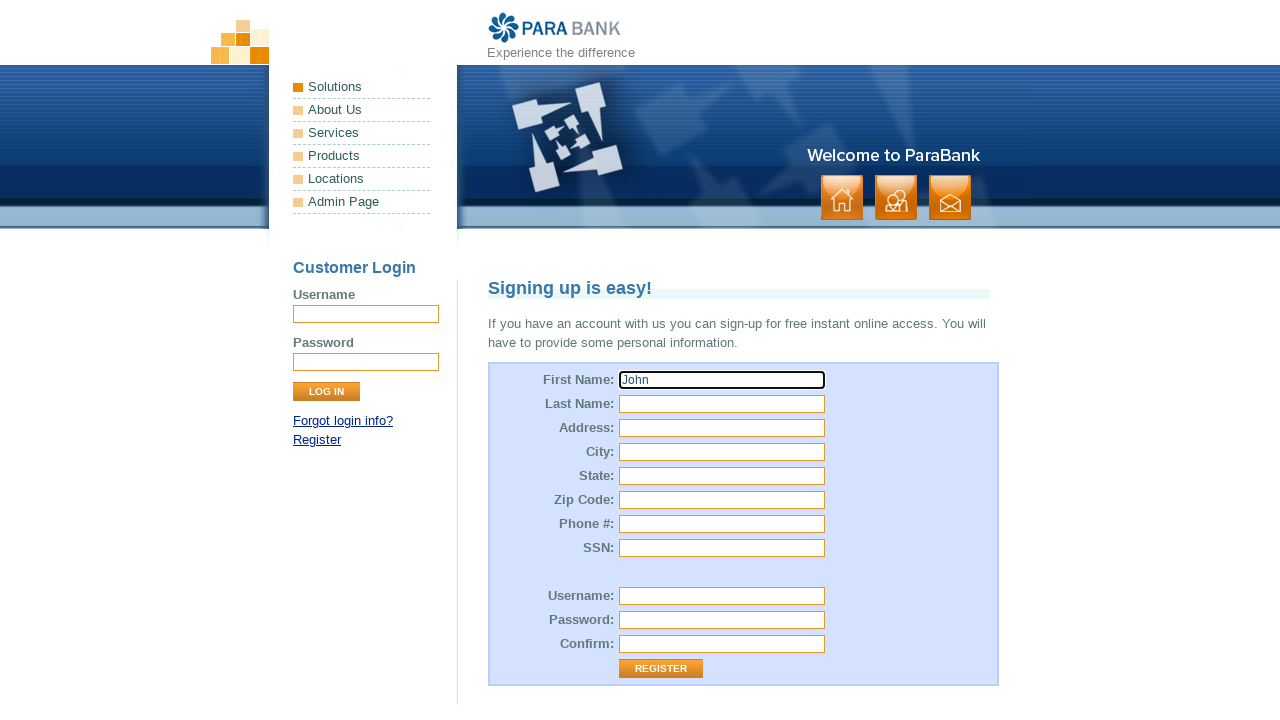

Filled last name field with 'Smith' on input[name='customer.lastName']
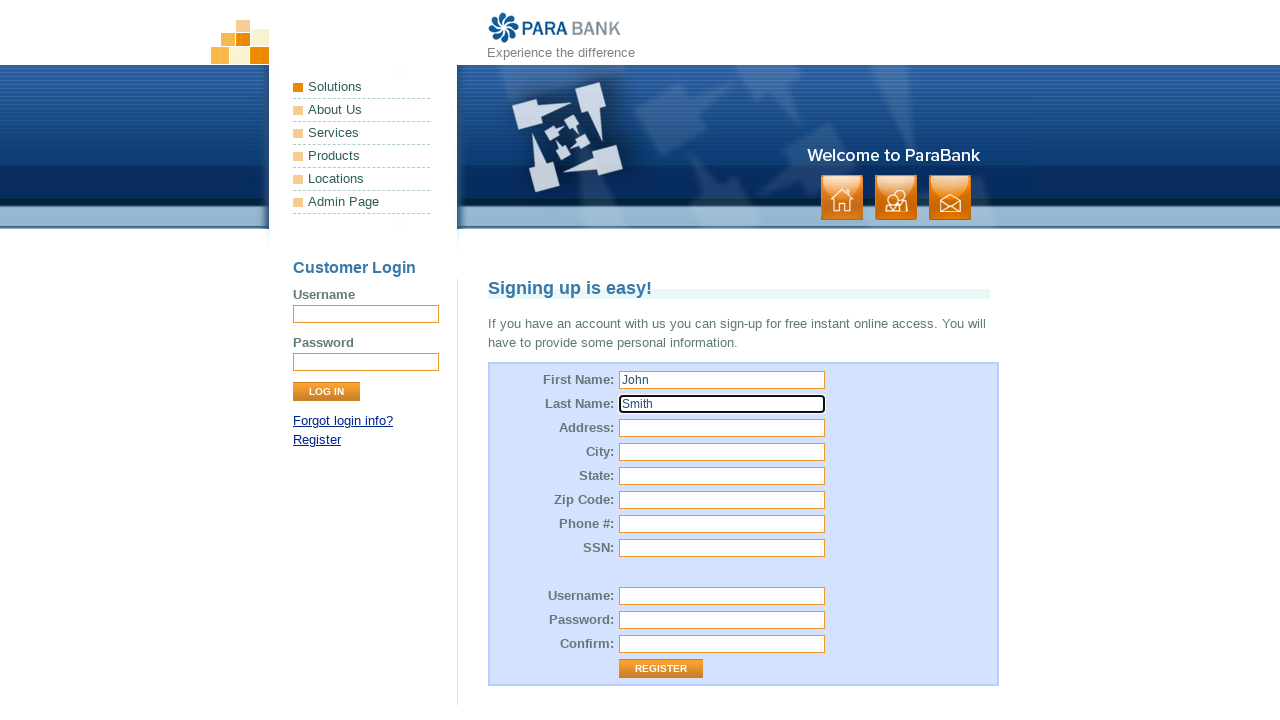

Filled street address with '123 Main Street' on input[name='customer.address.street']
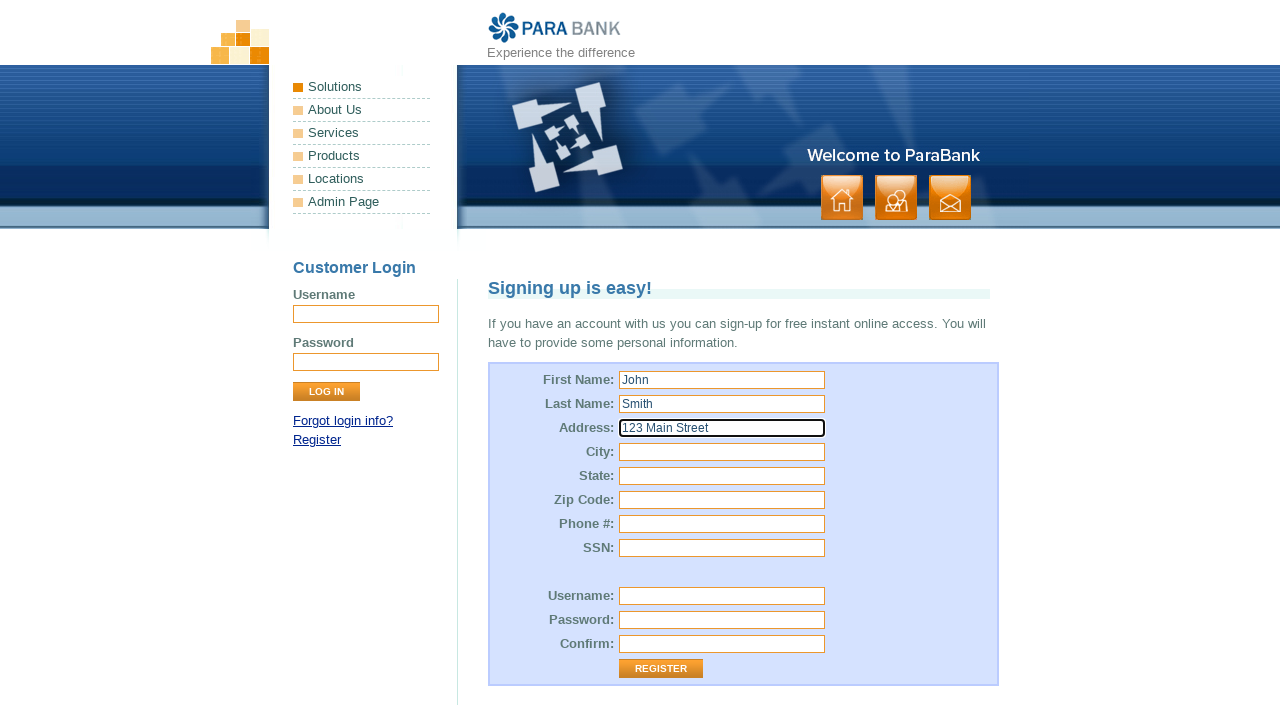

Filled city field with 'Springfield' on input[name='customer.address.city']
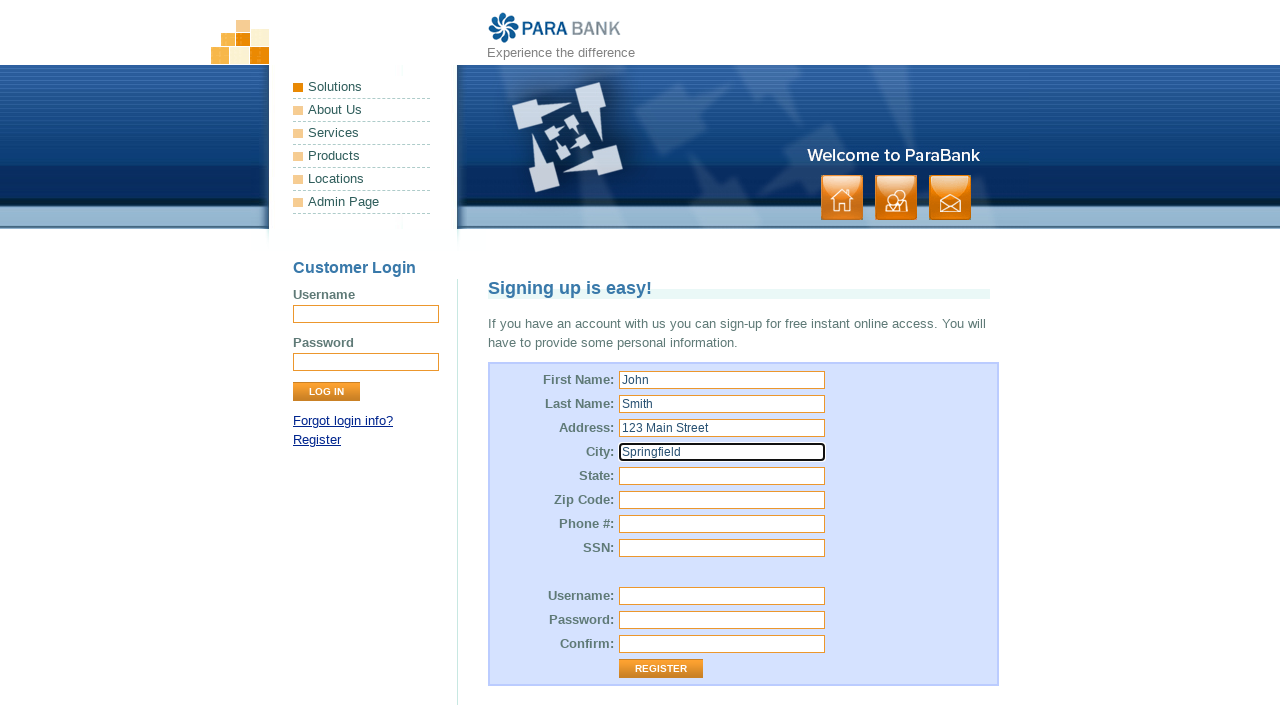

Filled state field with 'Illinois' on input[name='customer.address.state']
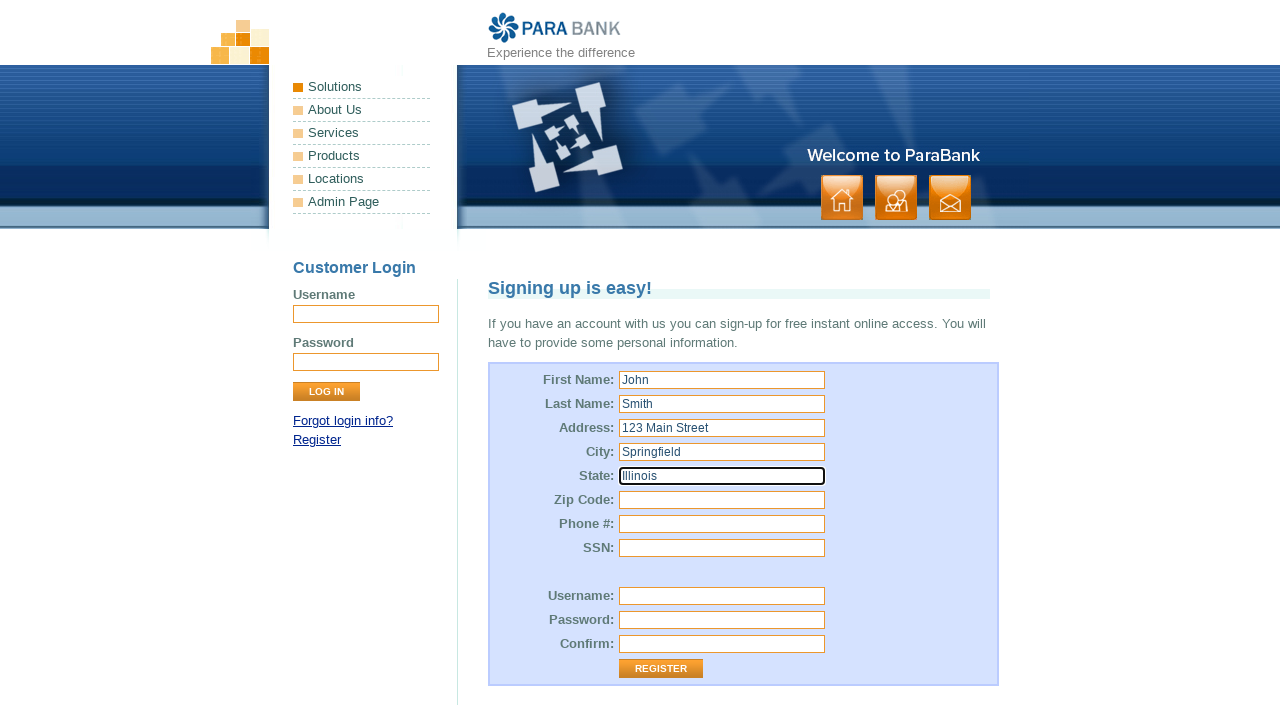

Filled zip code field with '62701' on input[name='customer.address.zipCode']
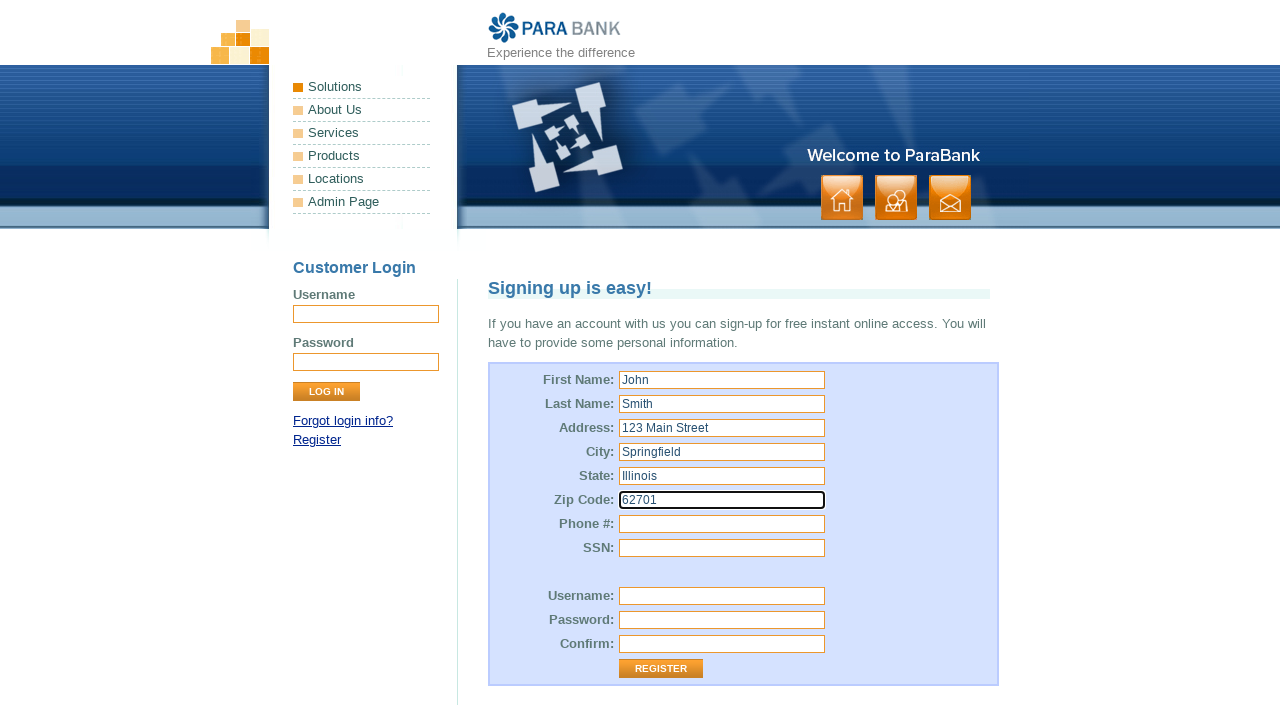

Filled phone number field with '5551234567' on input[name='customer.phoneNumber']
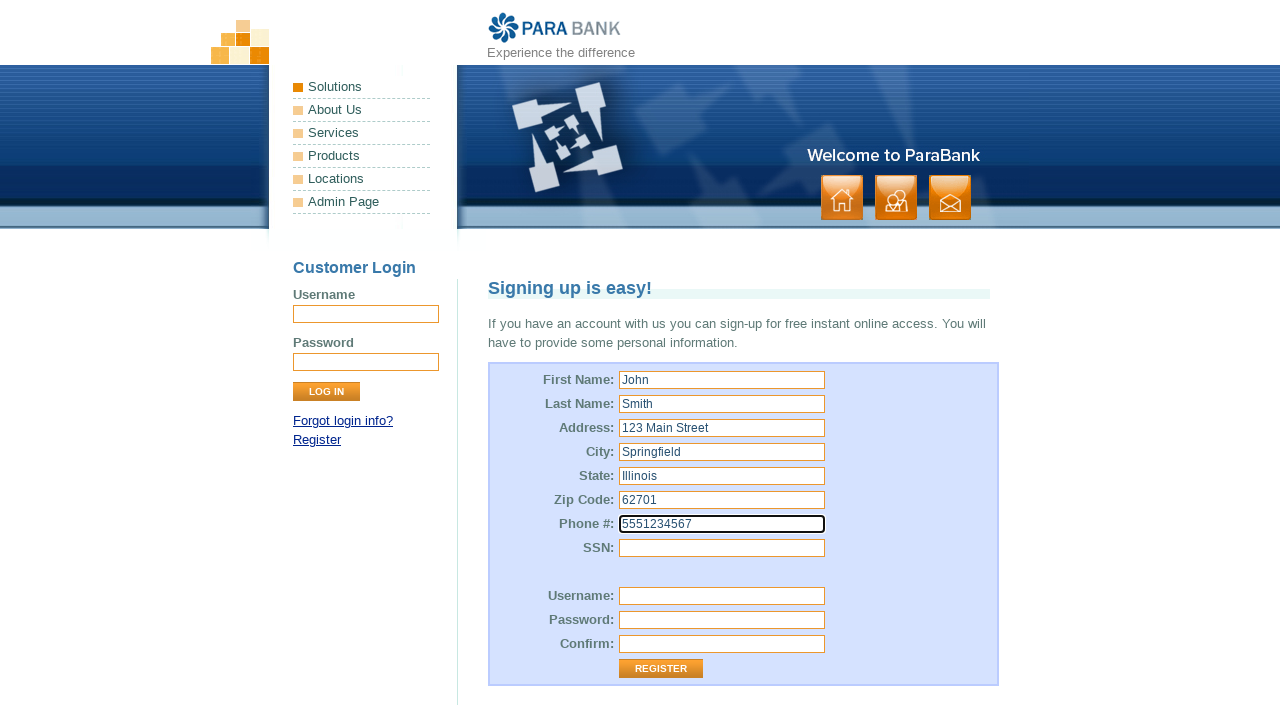

Filled SSN field with '987654321' on input[name='customer.ssn']
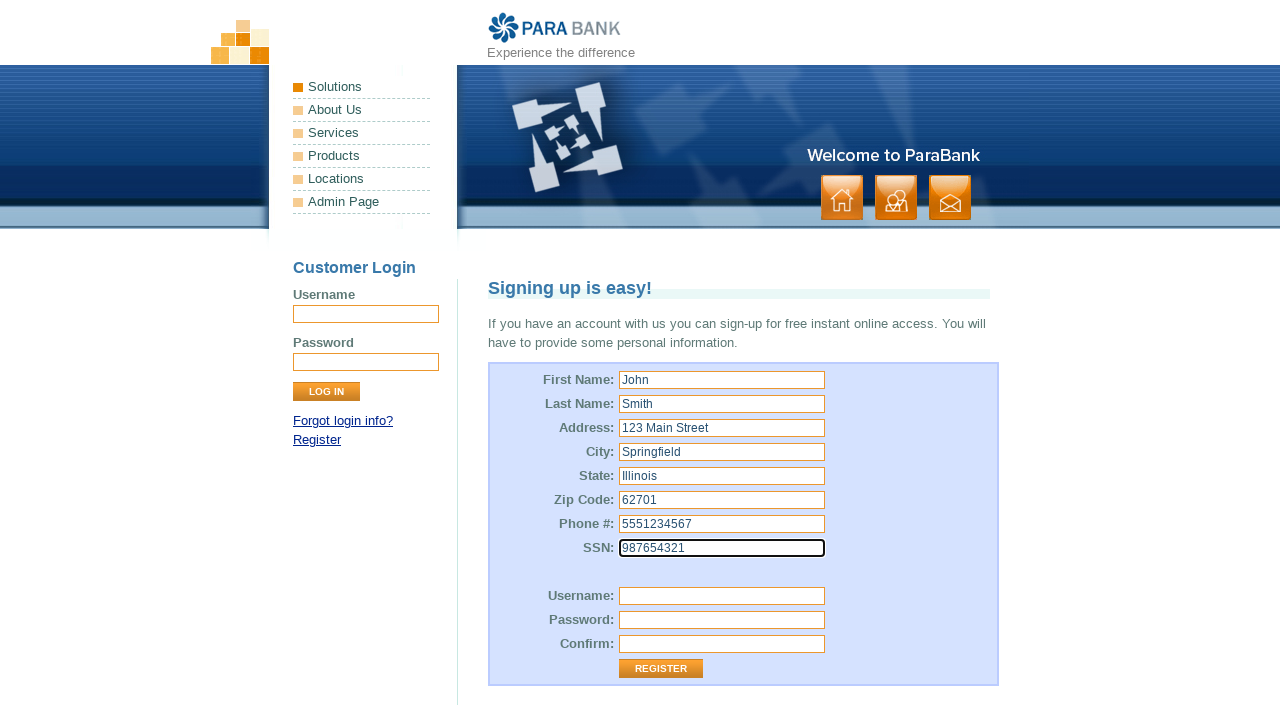

Filled username field with 'testuser789' on input[name='customer.username']
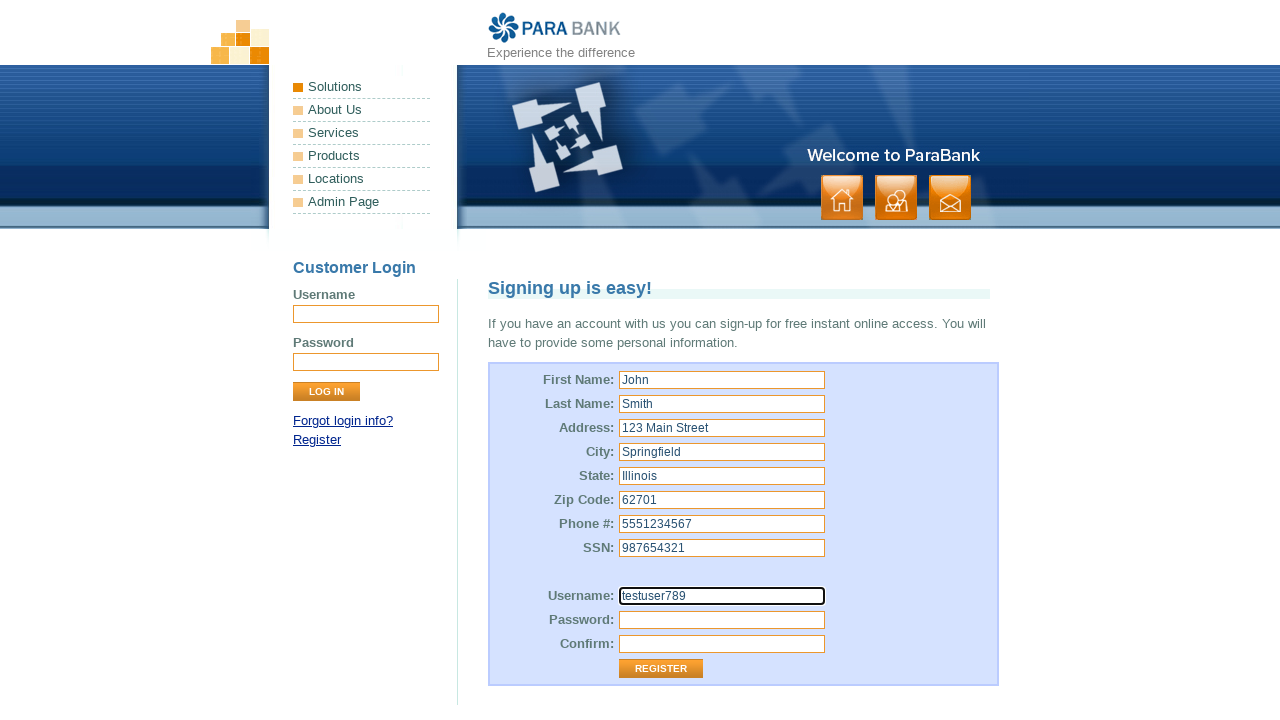

Filled password field with 'SecurePass123' on input[name='customer.password']
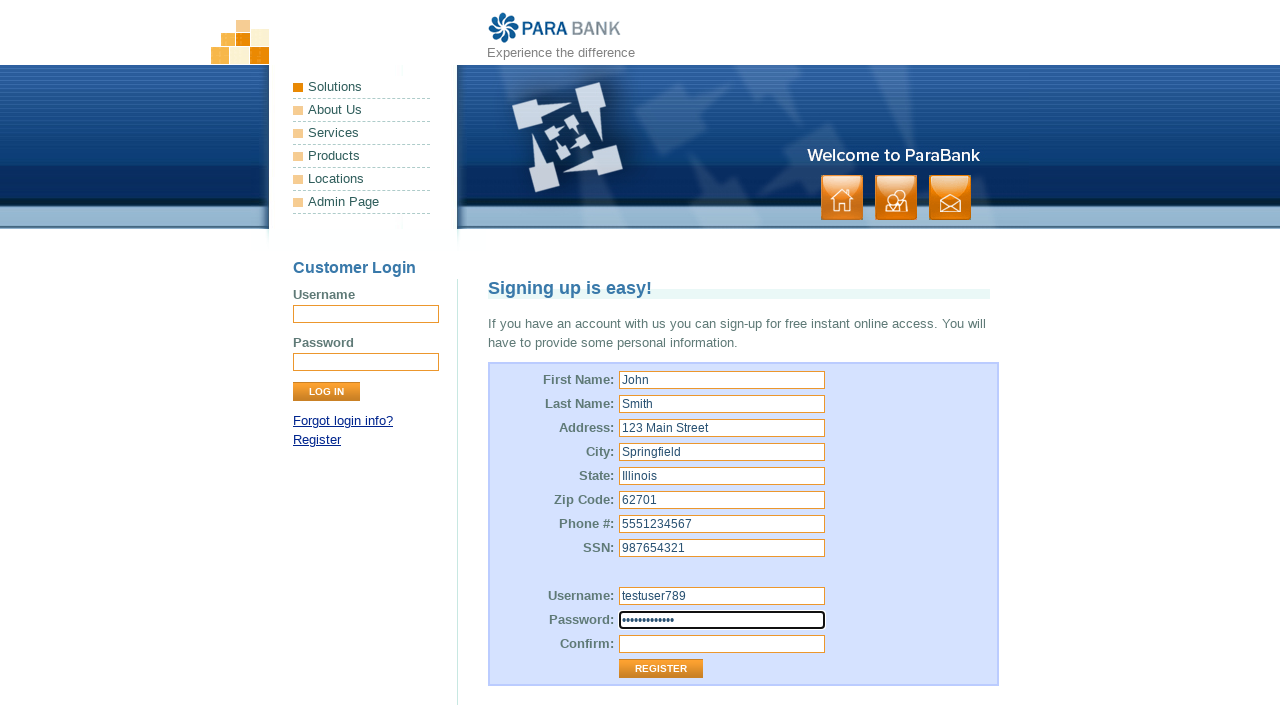

Filled password confirmation field with 'SecurePass123' on input[name='repeatedPassword']
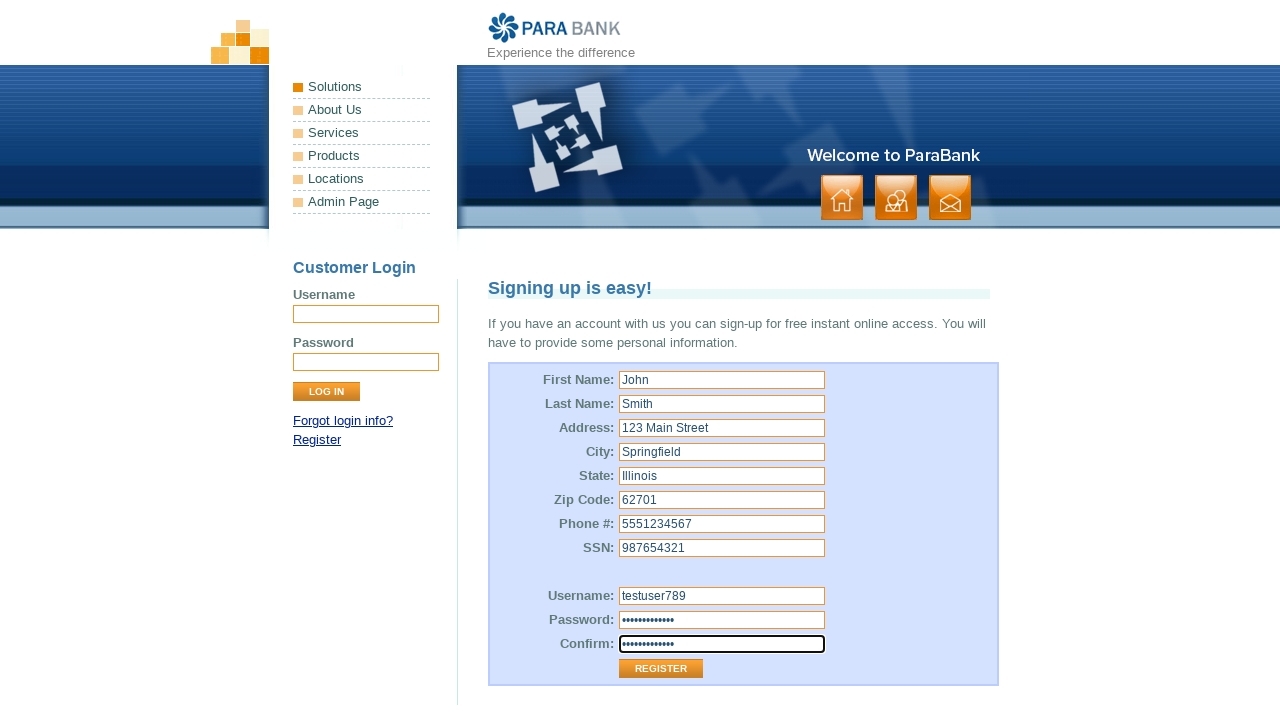

Clicked Register button to submit registration form at (661, 669) on input[value='Register']
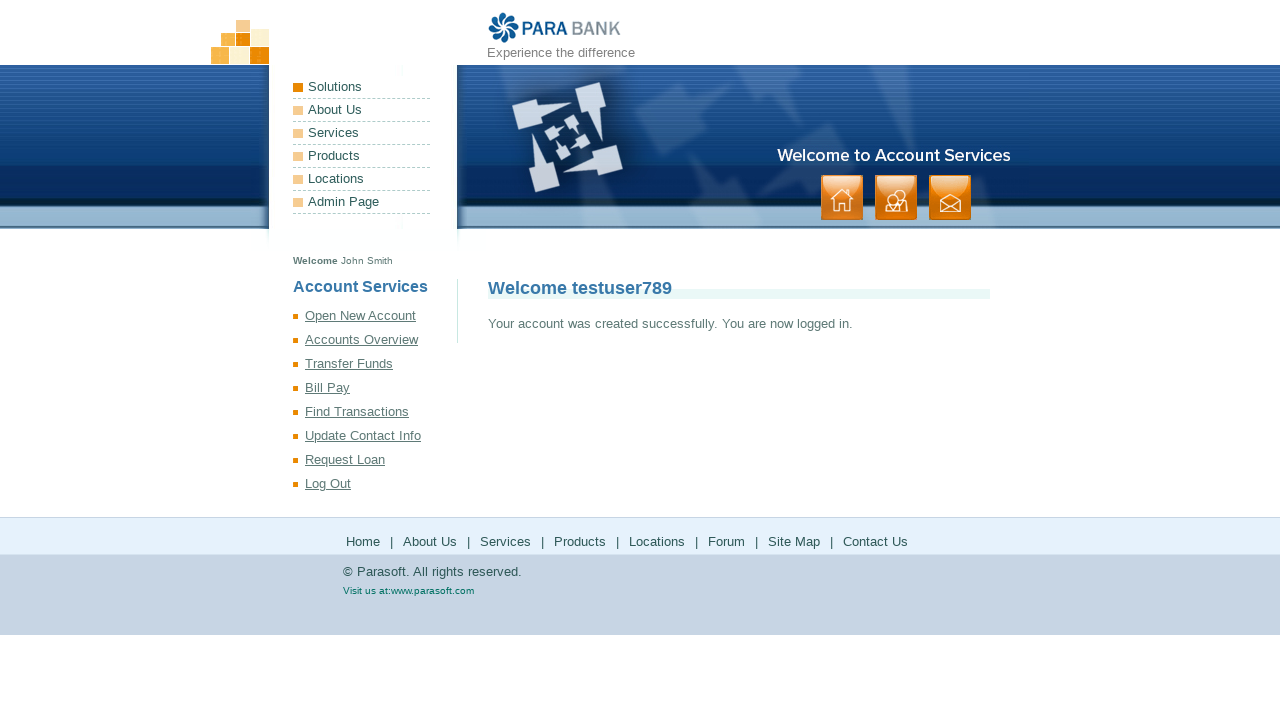

Account registration confirmation message appeared
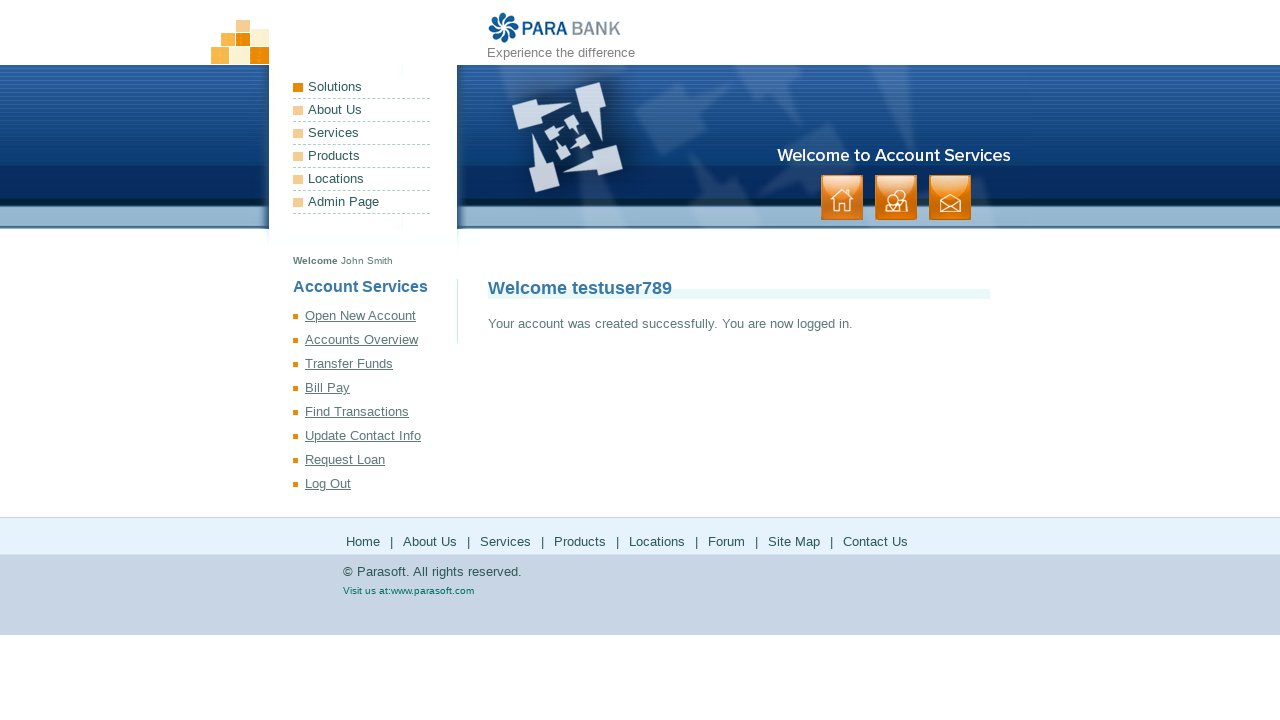

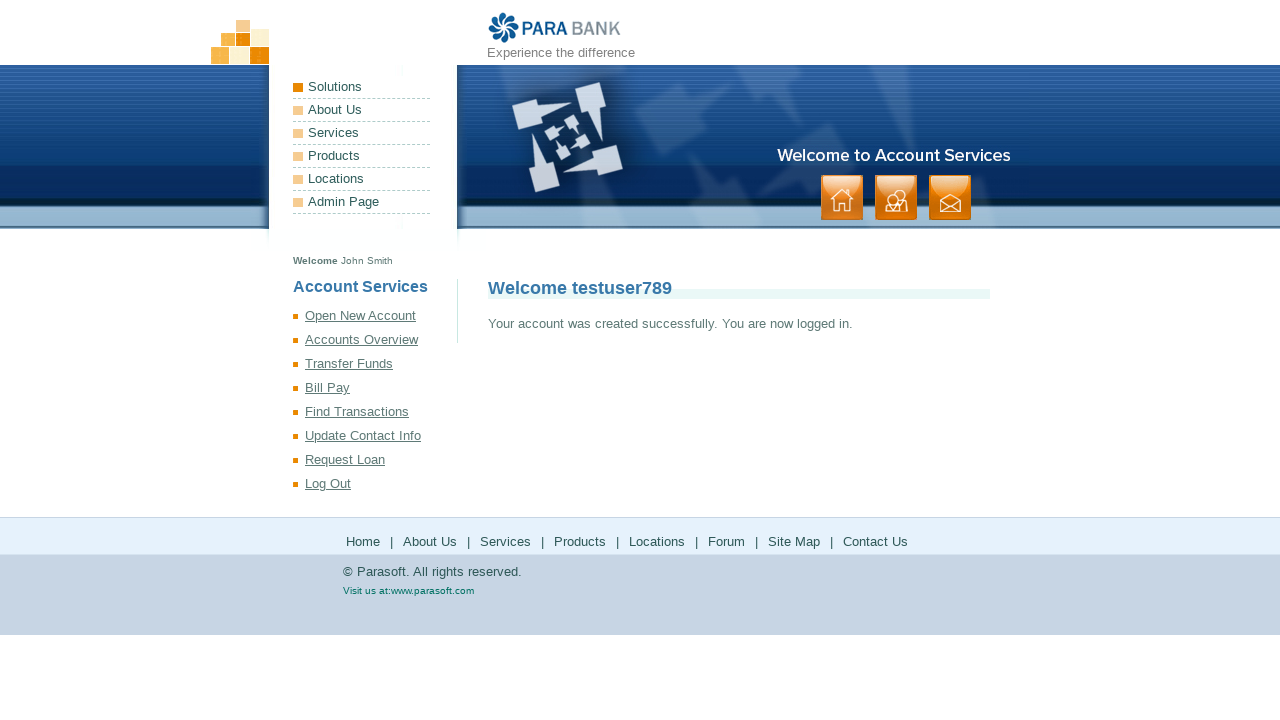